Tests window handling by clicking a link that opens a new window, switching to the child window to verify it opened, then switching back to the parent window

Starting URL: https://the-internet.herokuapp.com/windows

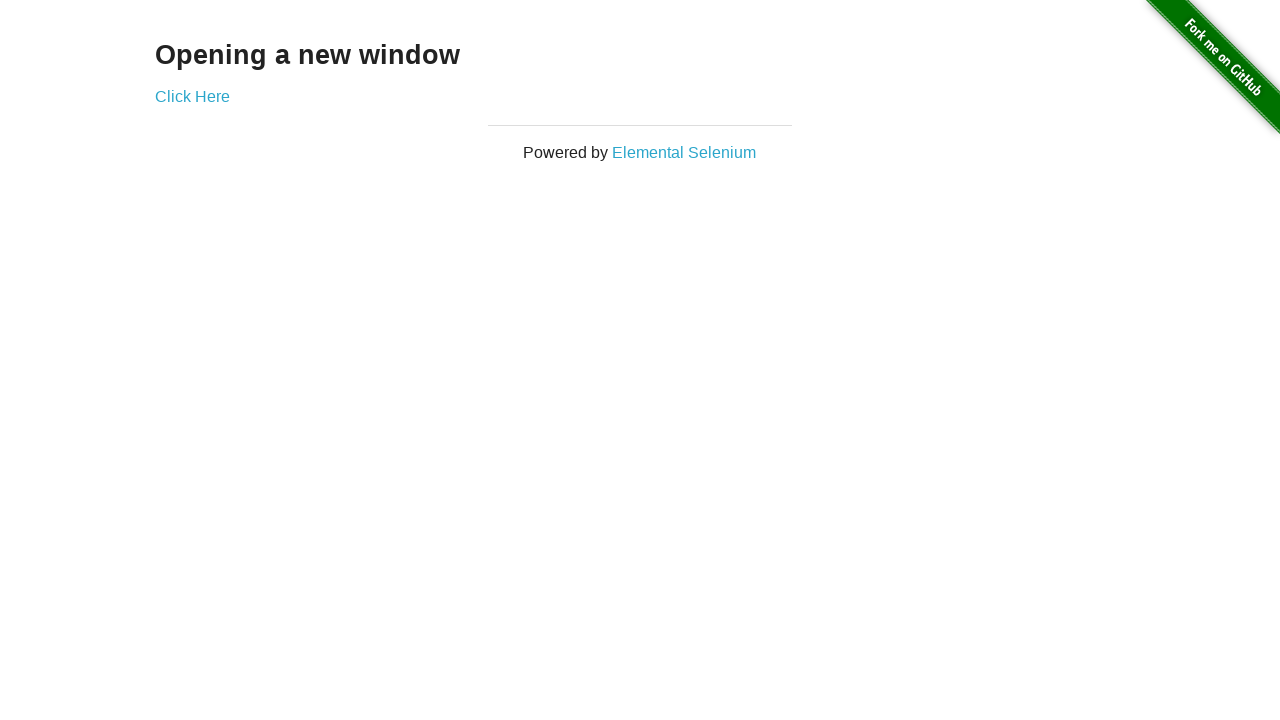

Clicked 'Click Here' link to open new window at (192, 96) on a[href='/windows/new']
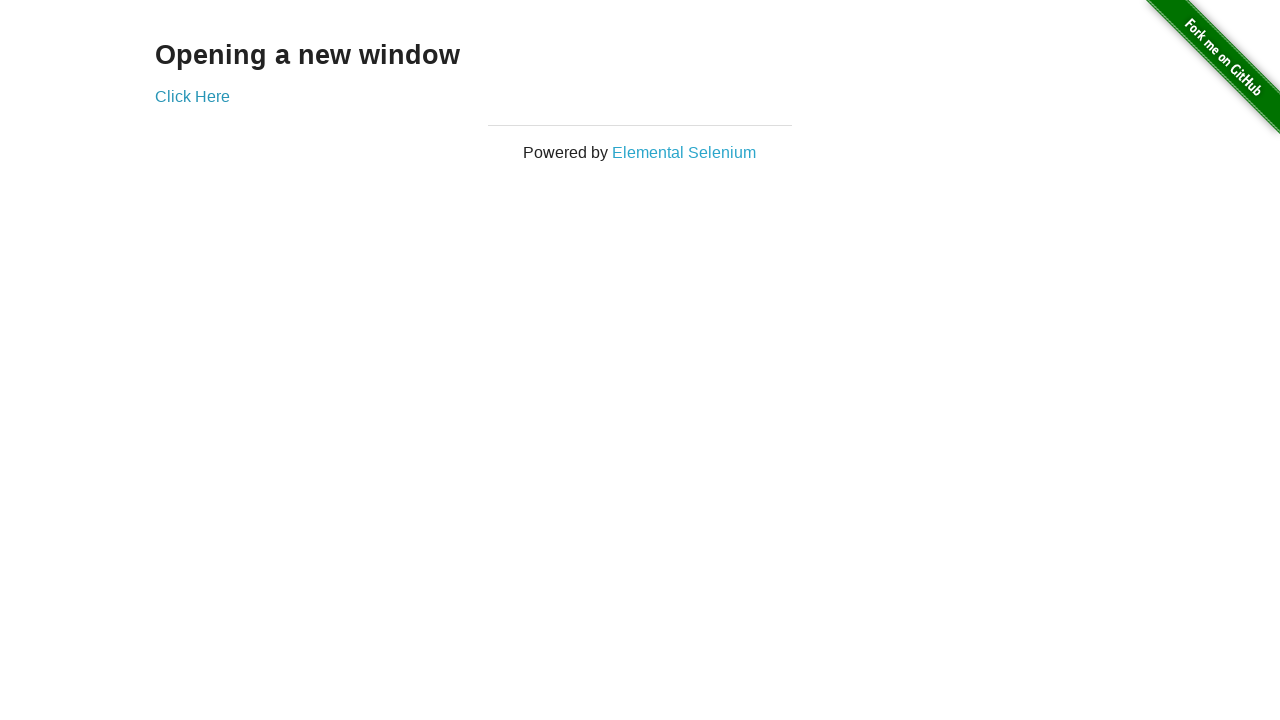

Captured new child window page object
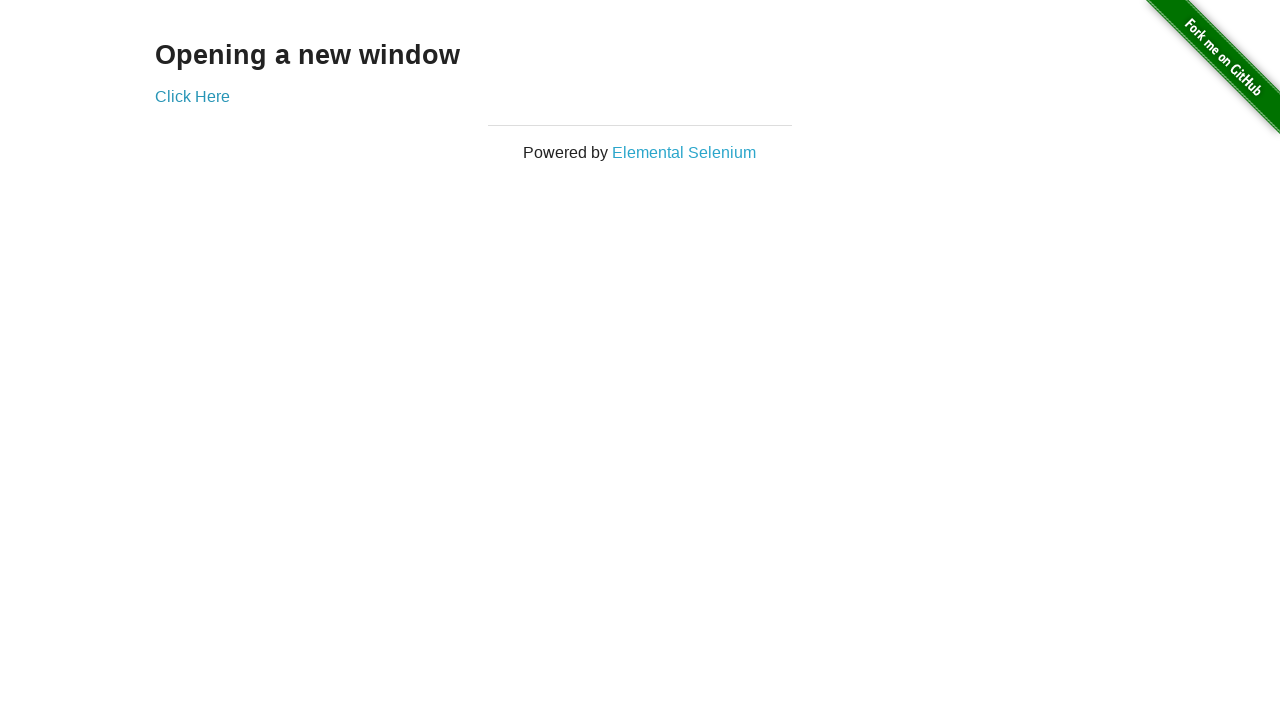

Child window page loaded completely
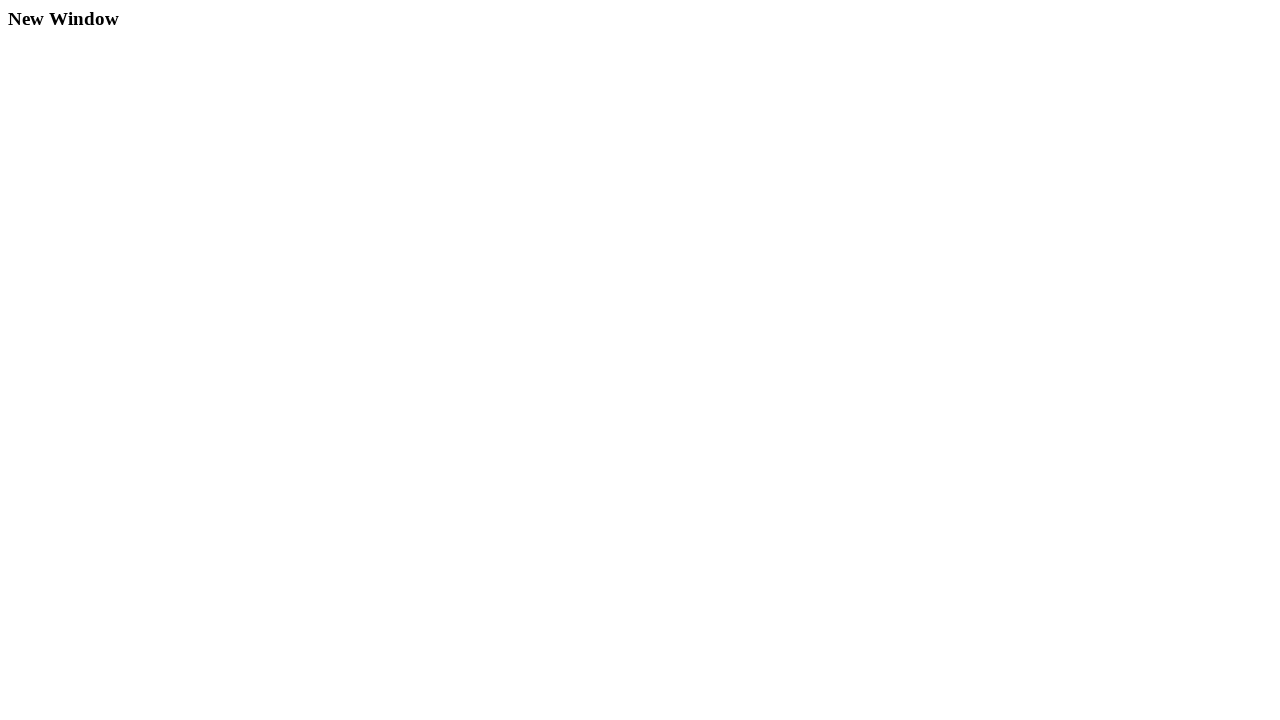

Verified child window title: New Window
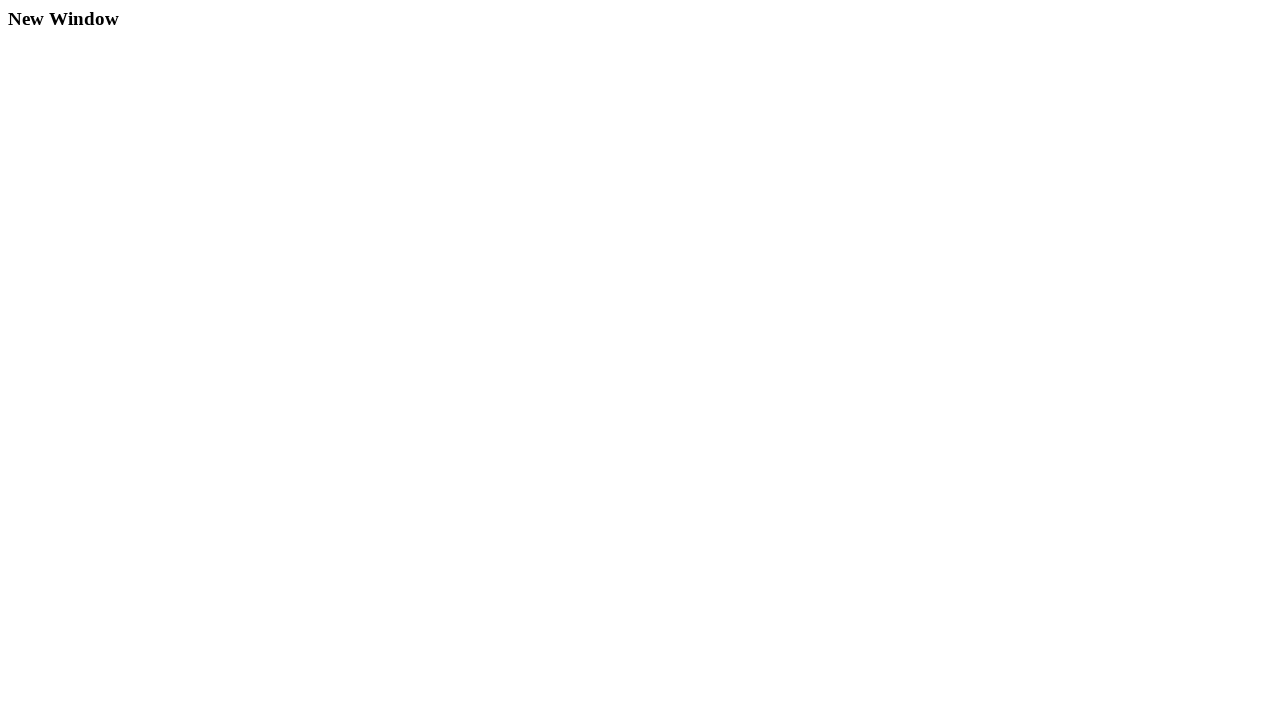

Verified parent window is still accessible with title: The Internet
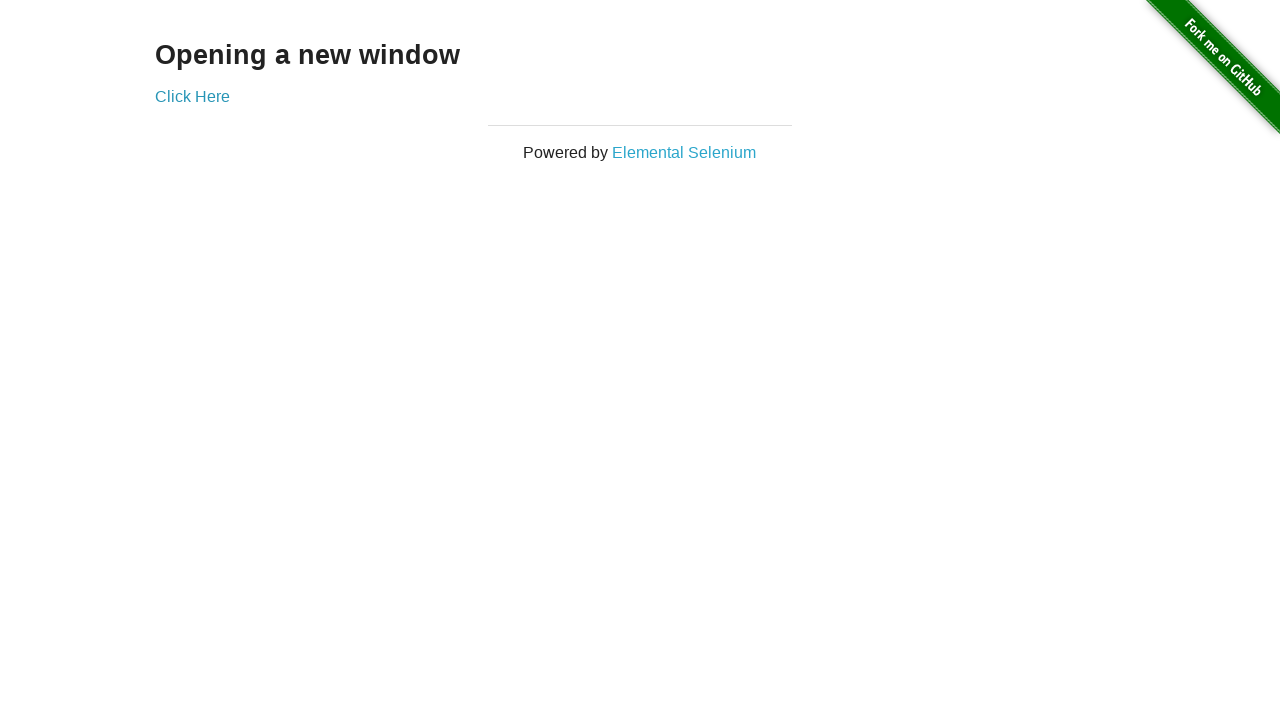

Closed child window
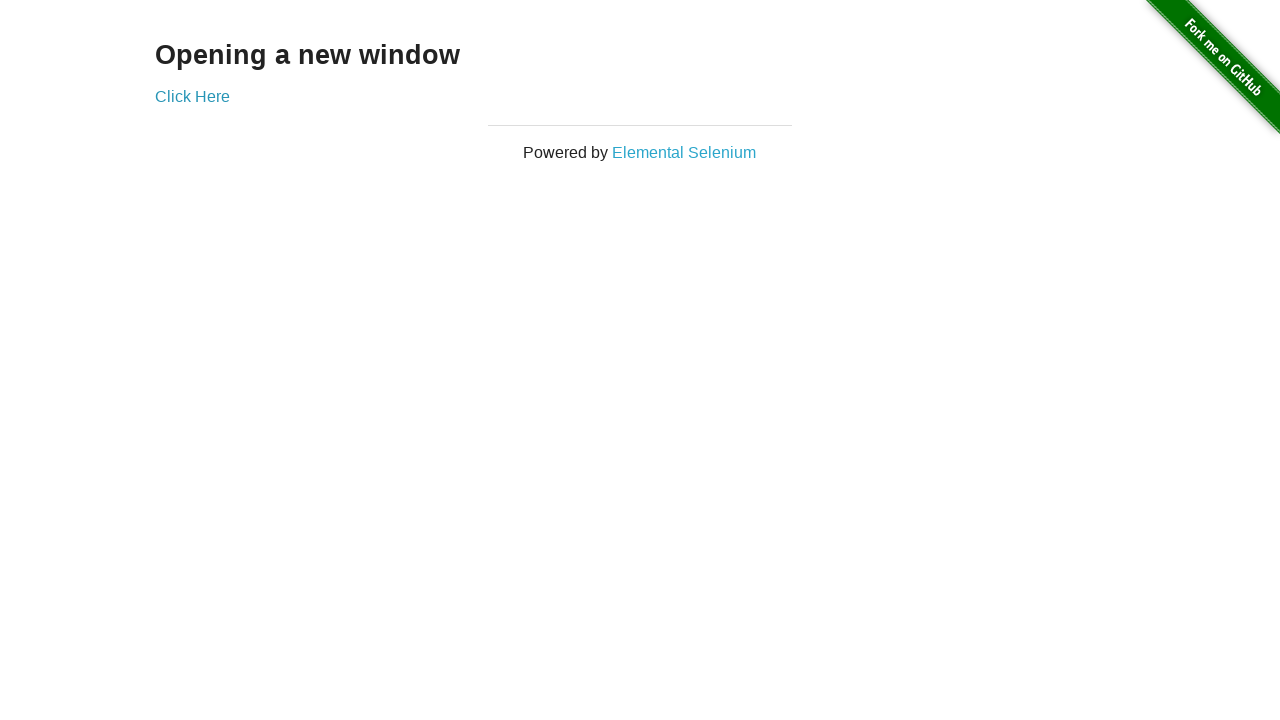

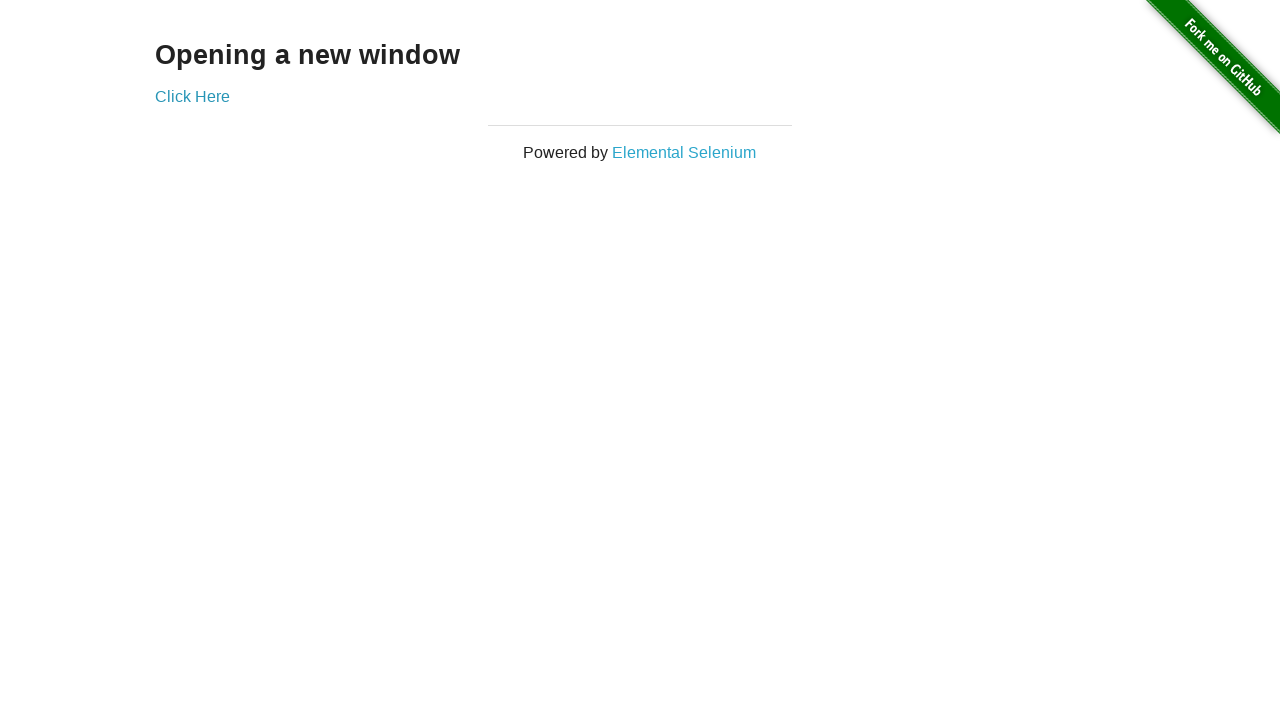